Tests that the homepage of automationexercise.com loads correctly by verifying the home navigation link is displayed and the URL is correct

Starting URL: https://www.automationexercise.com/

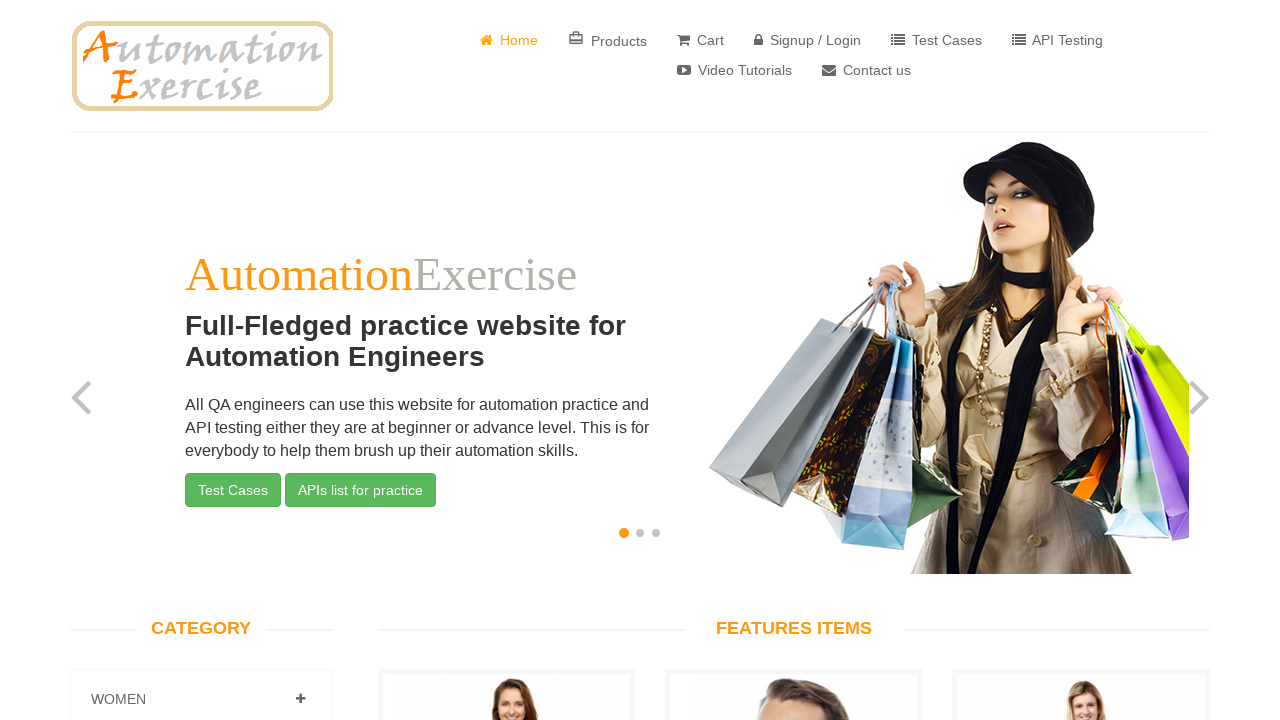

Waited for home navigation link to be present in the DOM
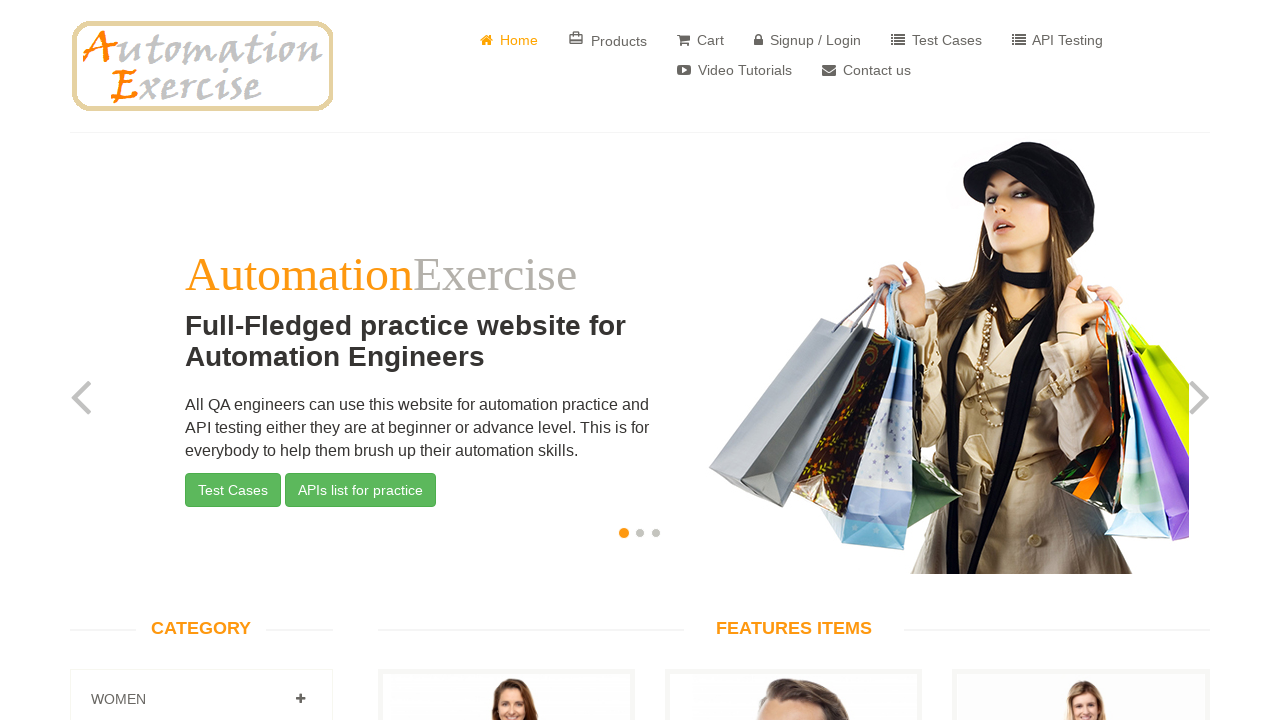

Located the home navigation link element
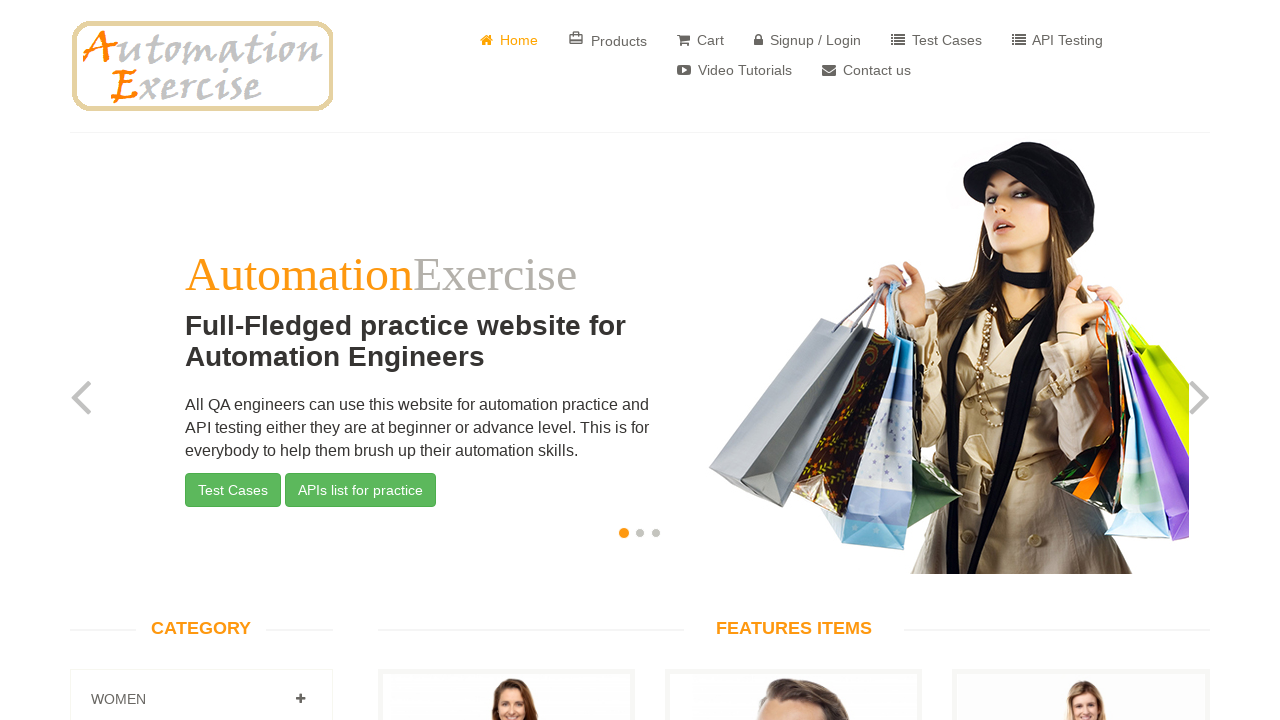

Verified home navigation link is visible
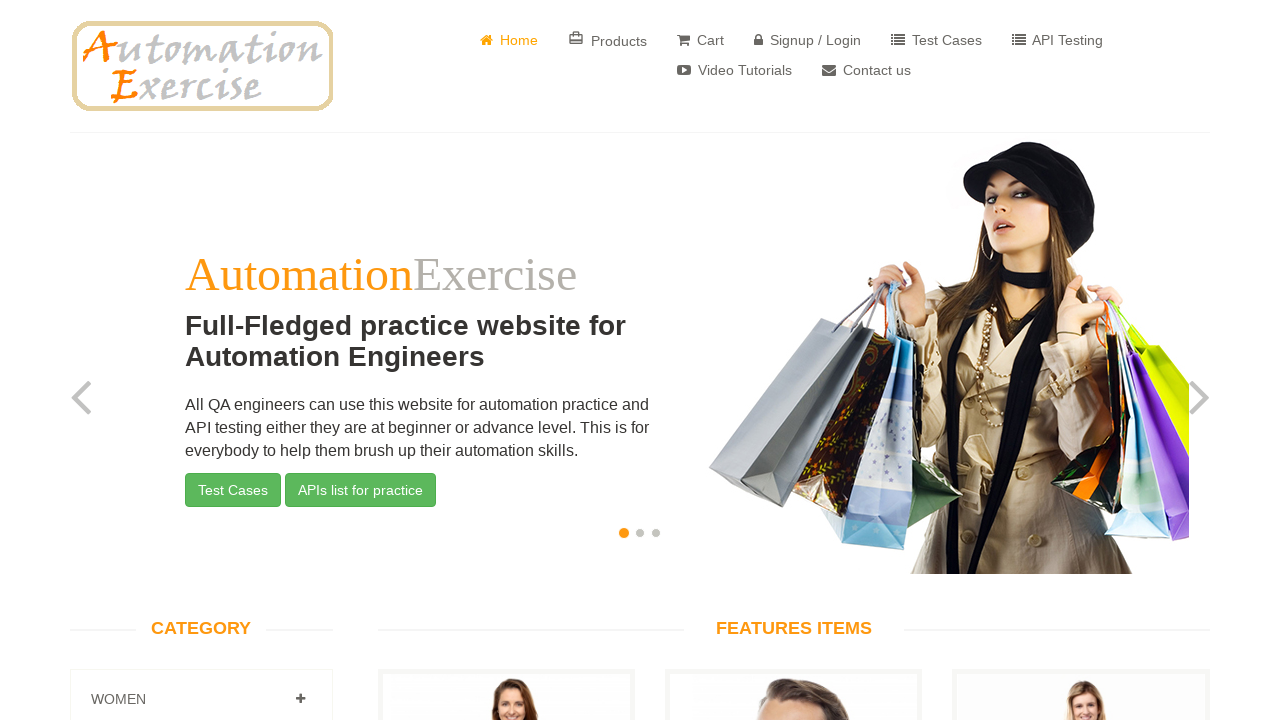

Verified current URL is https://www.automationexercise.com/
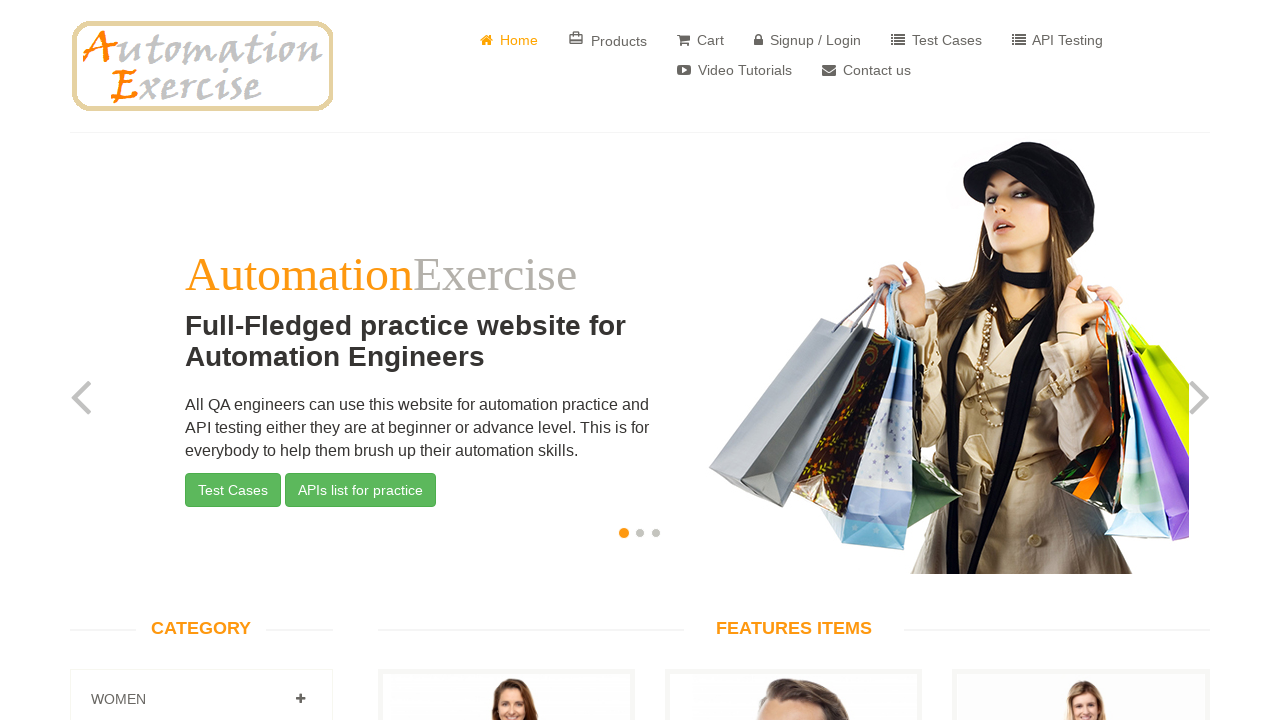

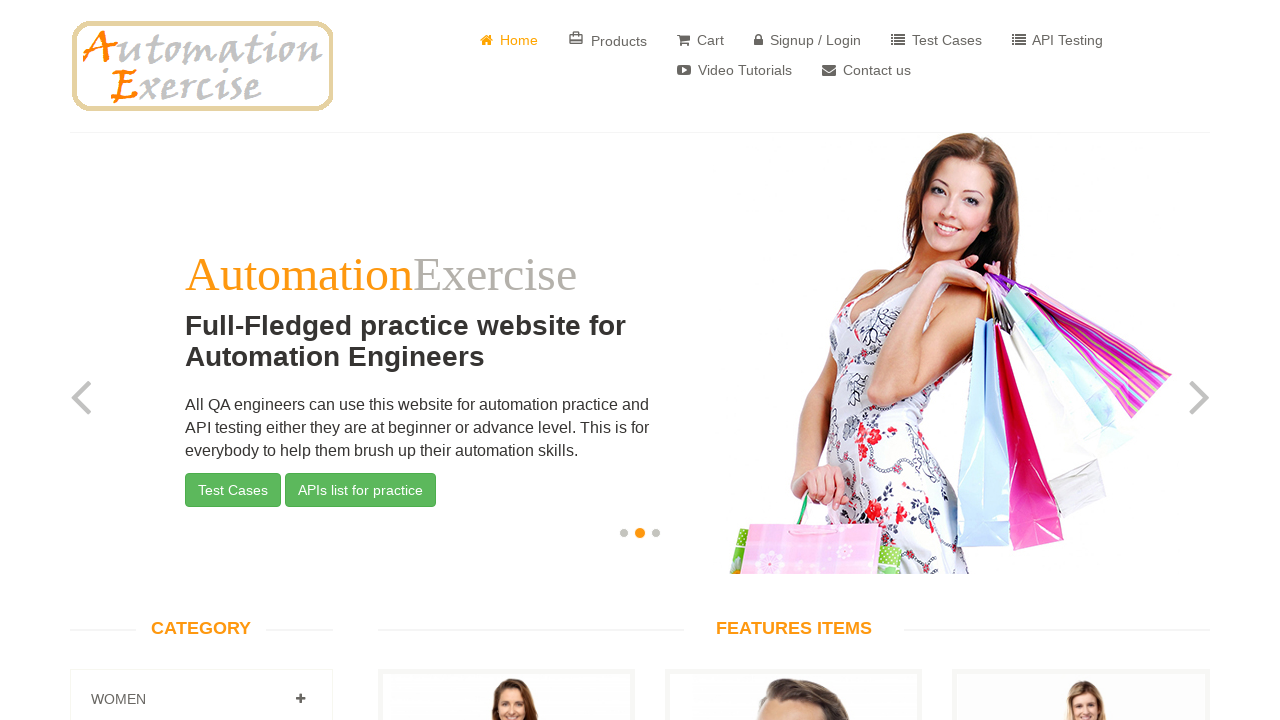